Tests form filling on DemoQA text-box page using CSS selectors - fills name, email, and address fields then submits the form

Starting URL: https://demoqa.com/text-box

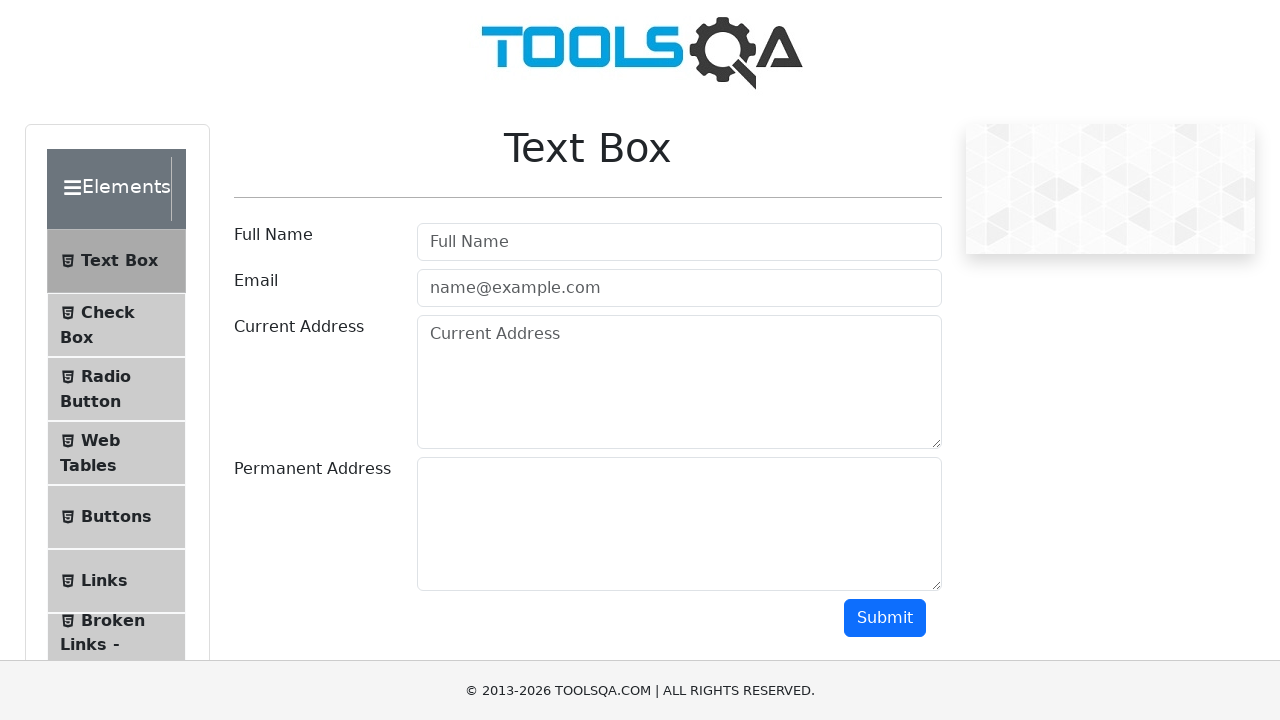

Filled name field with 'Jose' on #userName
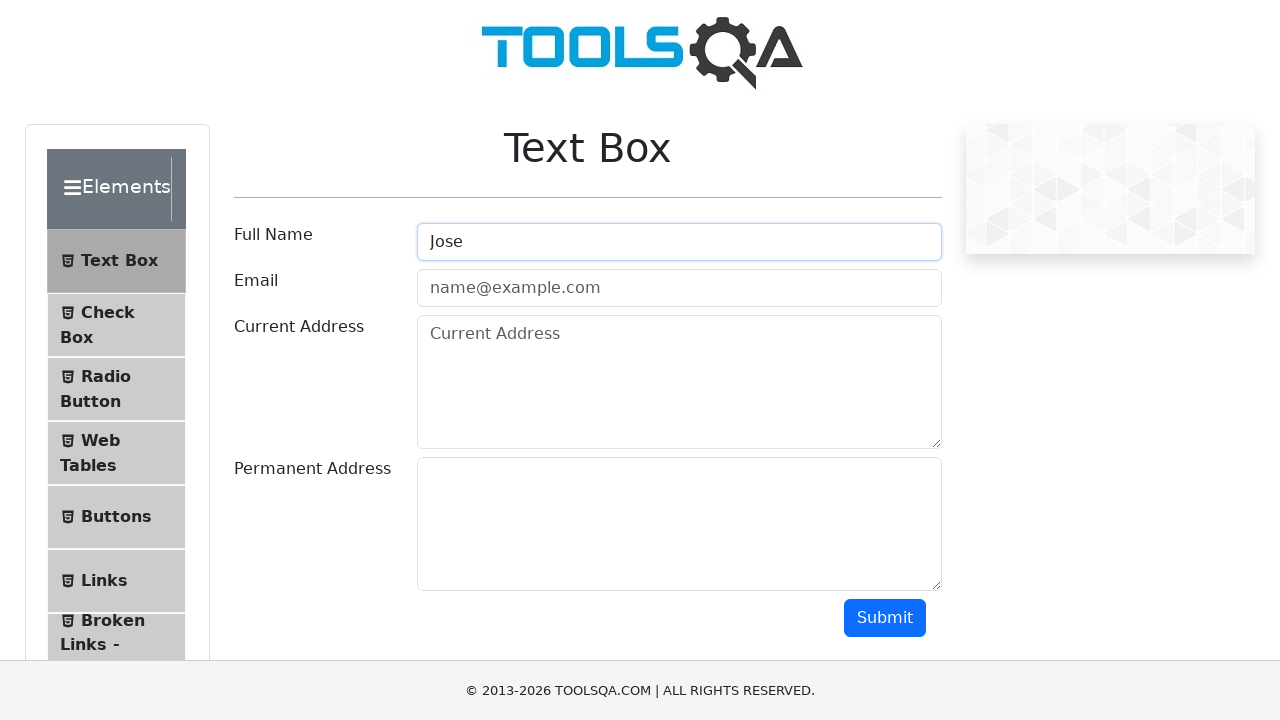

Filled email field with 'asd@gmail.com' on #userEmail
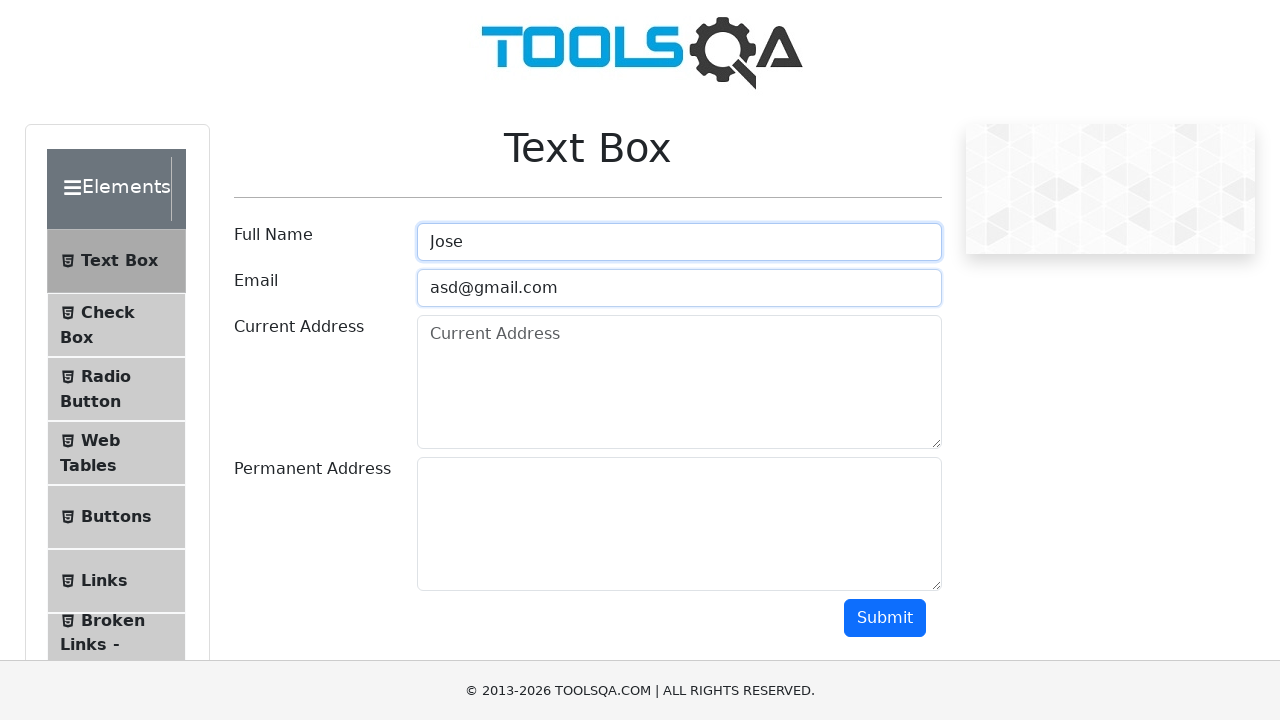

Filled current address field with 'descripcion' on #currentAddress
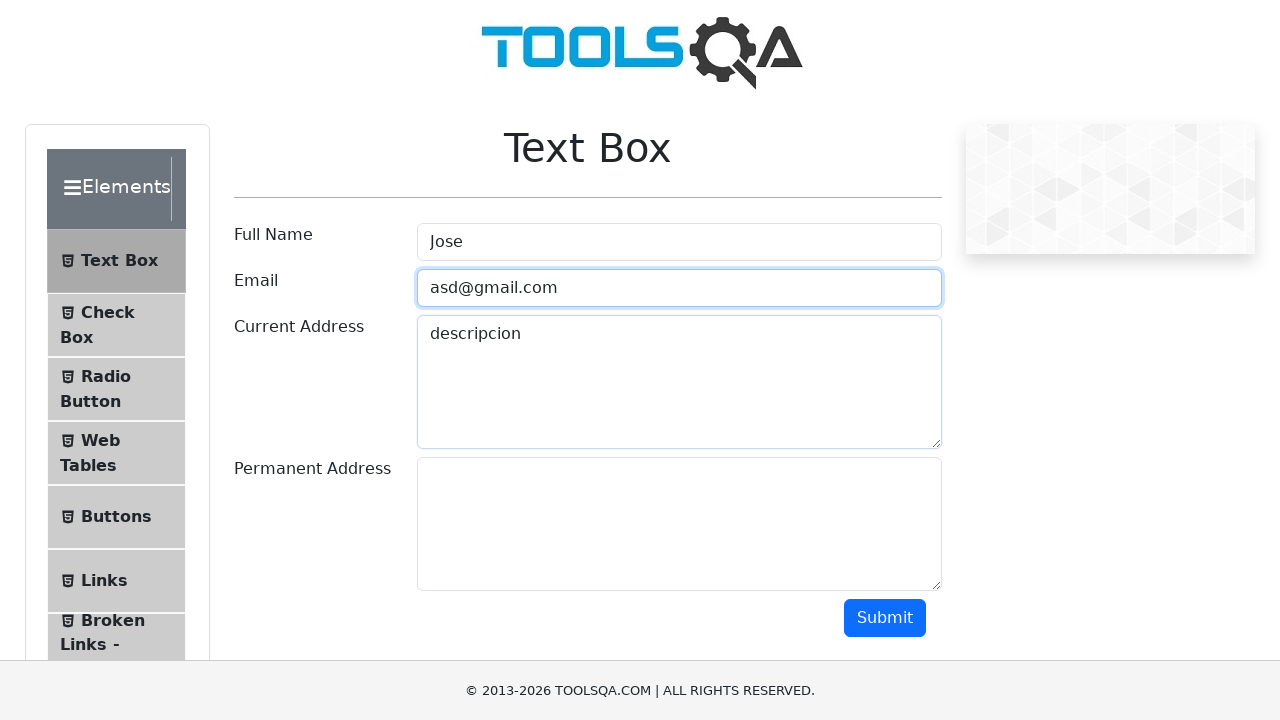

Filled permanent address field with 'direccion 2' on #permanentAddress
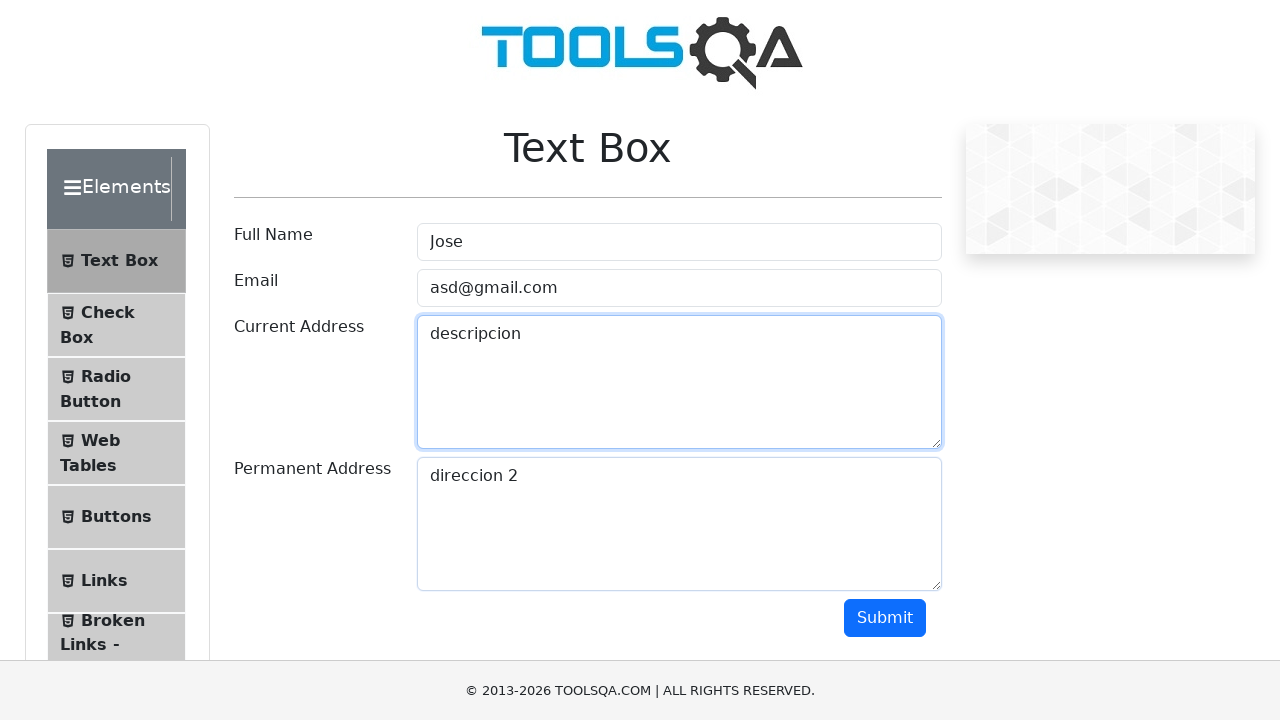

Scrolled down to reveal submit button
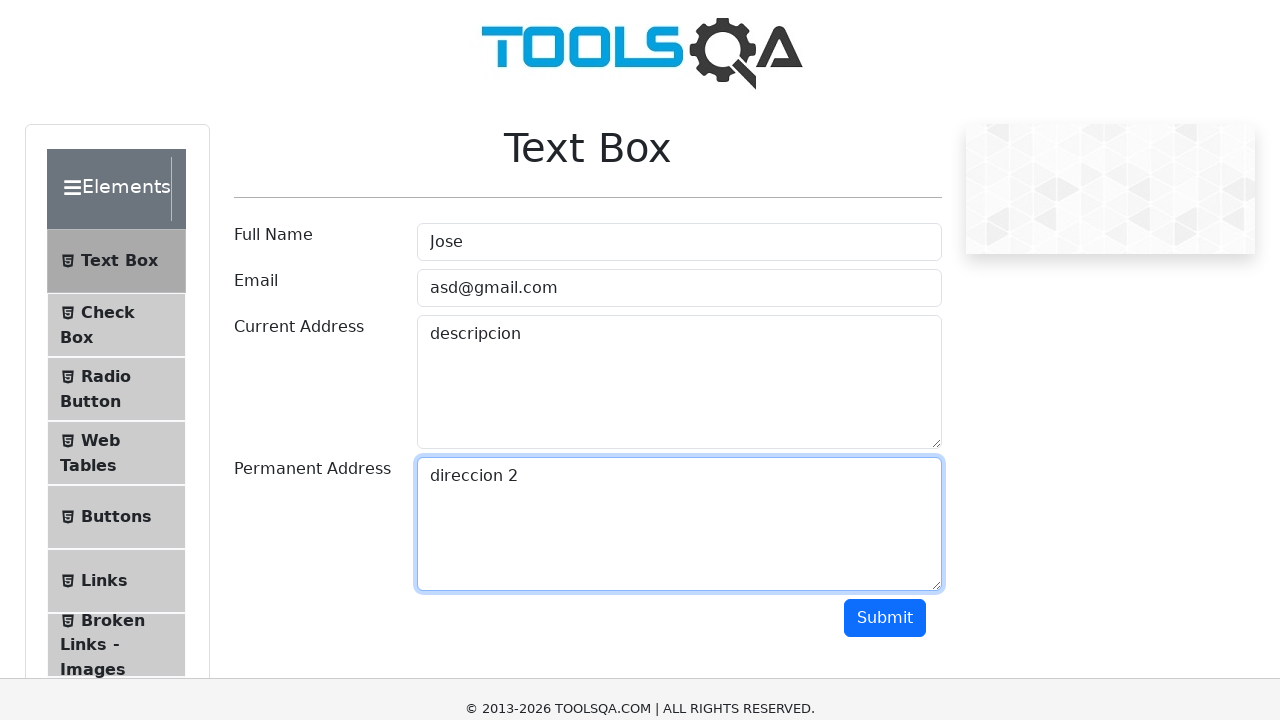

Clicked submit button to submit form at (885, 118) on #submit
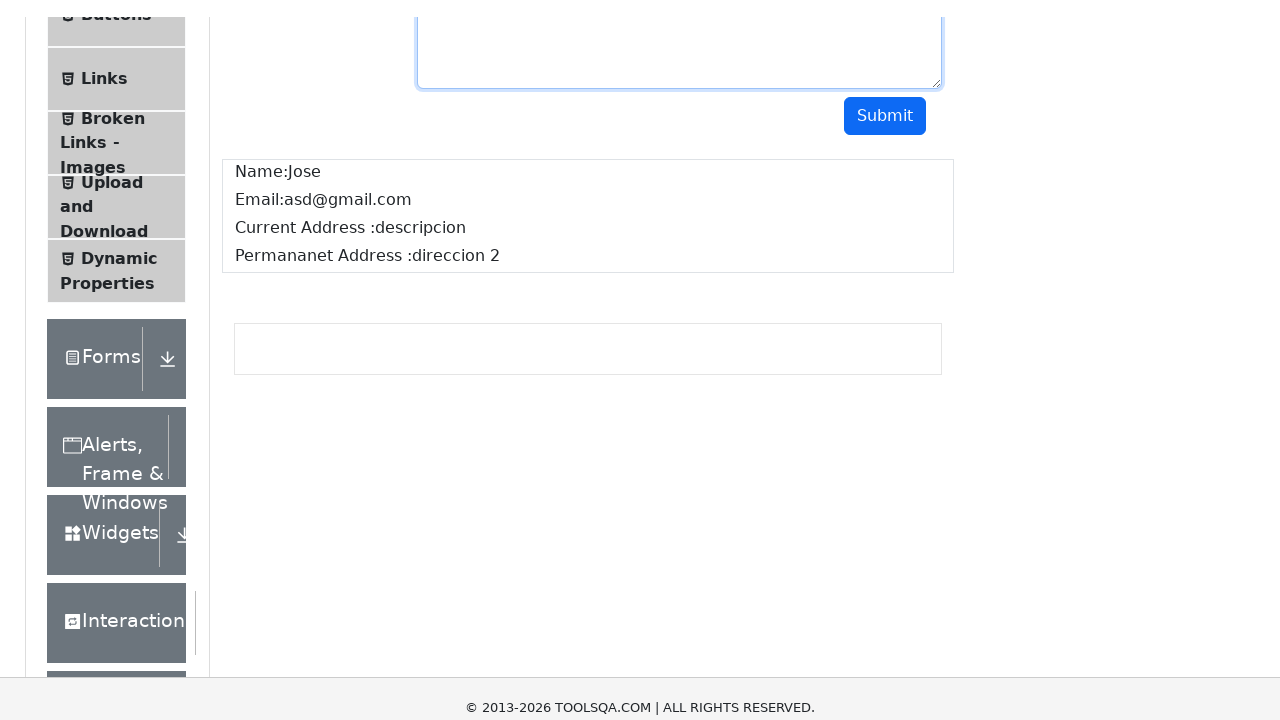

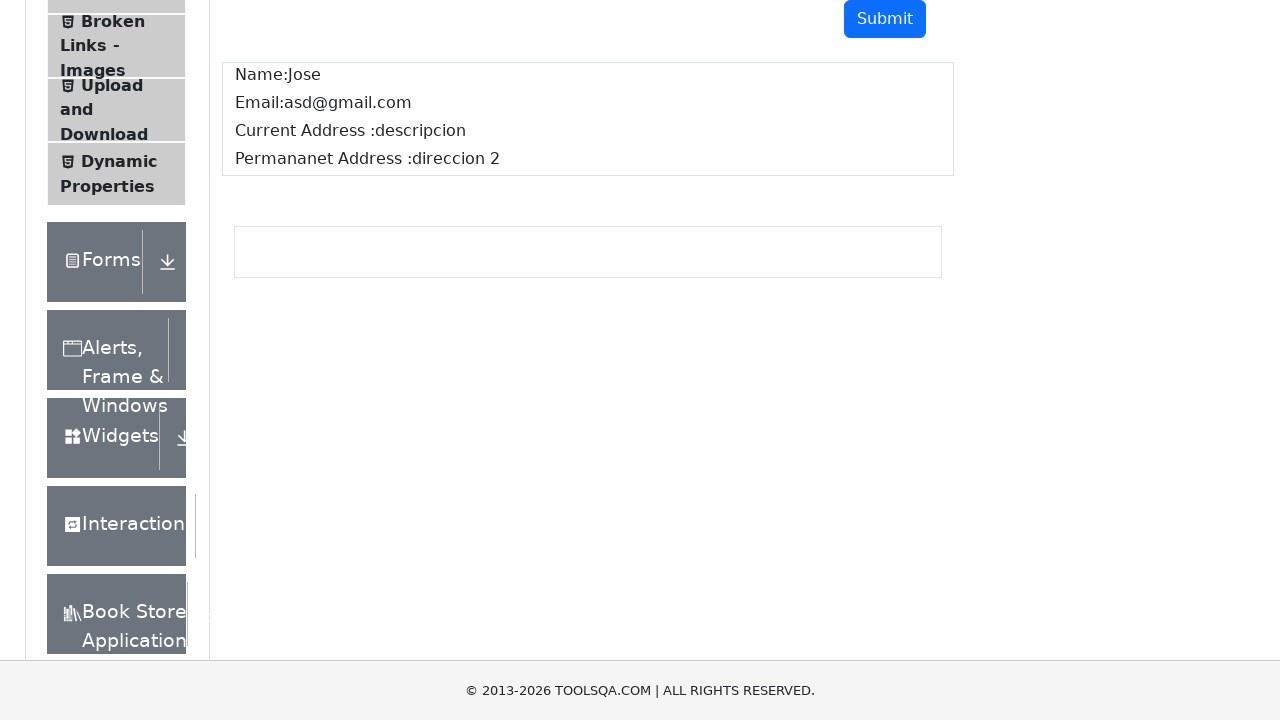